Tests the category filter functionality on a promotions page by clicking a category checkbox and verifying that filtered results or empty state messages are displayed, then navigating through pagination if available.

Starting URL: https://www.familiar.com.py/promociones-tarjetas

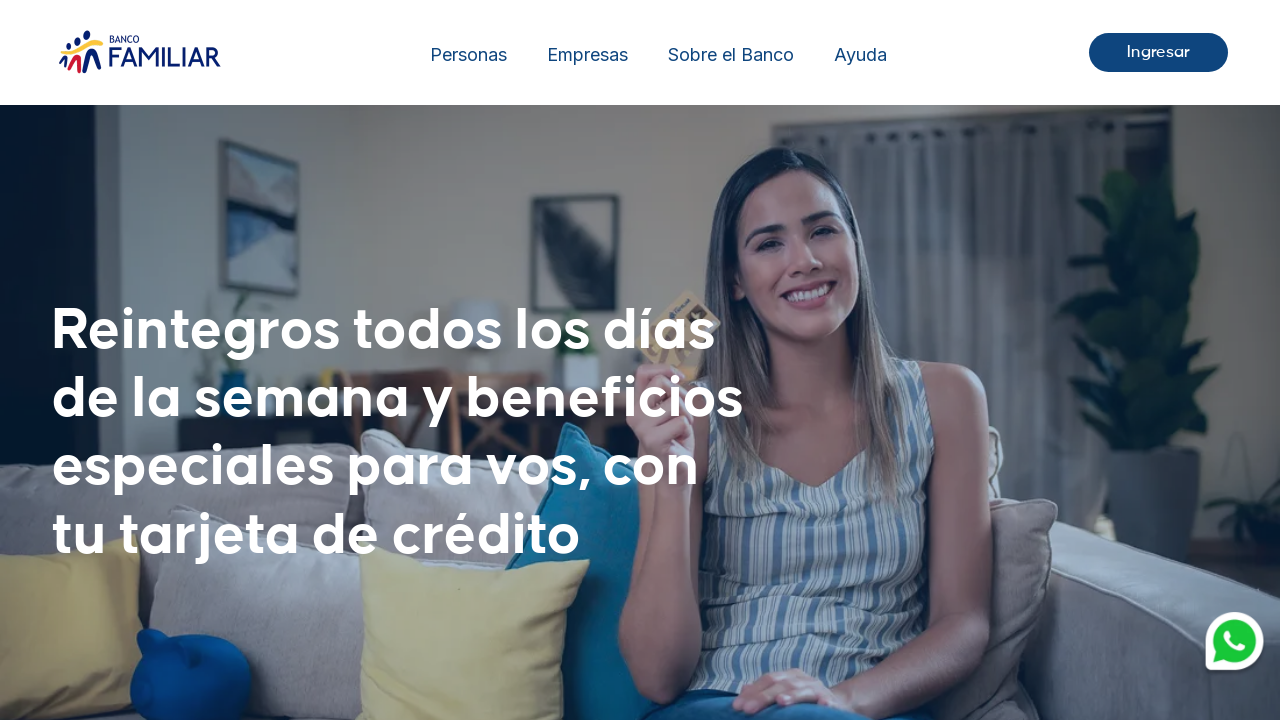

Waited for category checkboxes to load
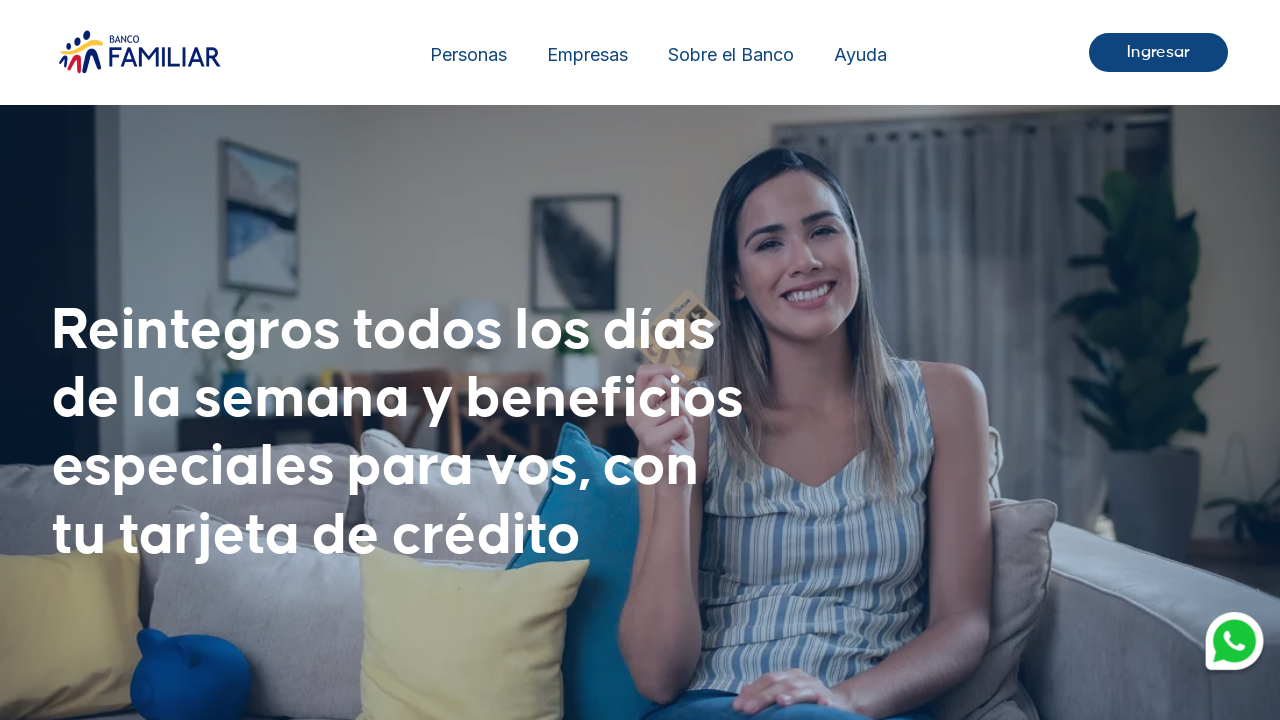

Clicked on 'Supermercado' category checkbox to filter promotions at (152, 360) on label:has(input[fs-list-value='Supermercado'])
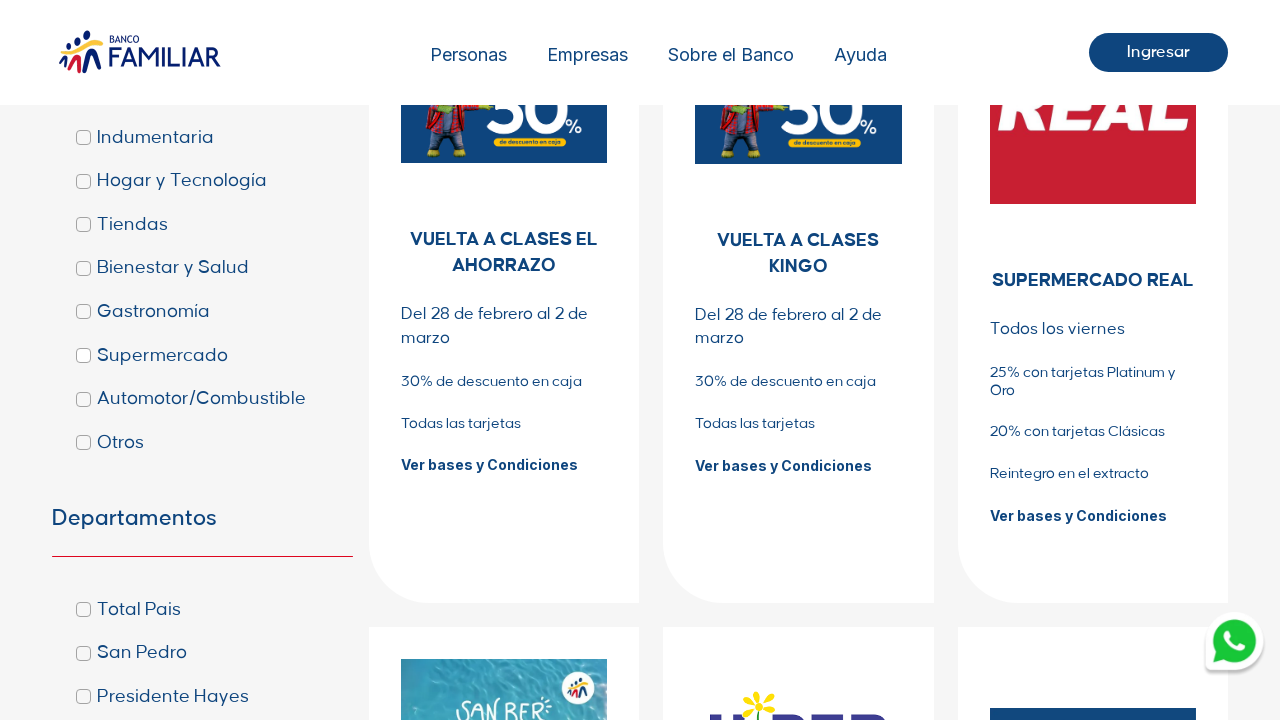

Waited for filtered results or empty state to appear
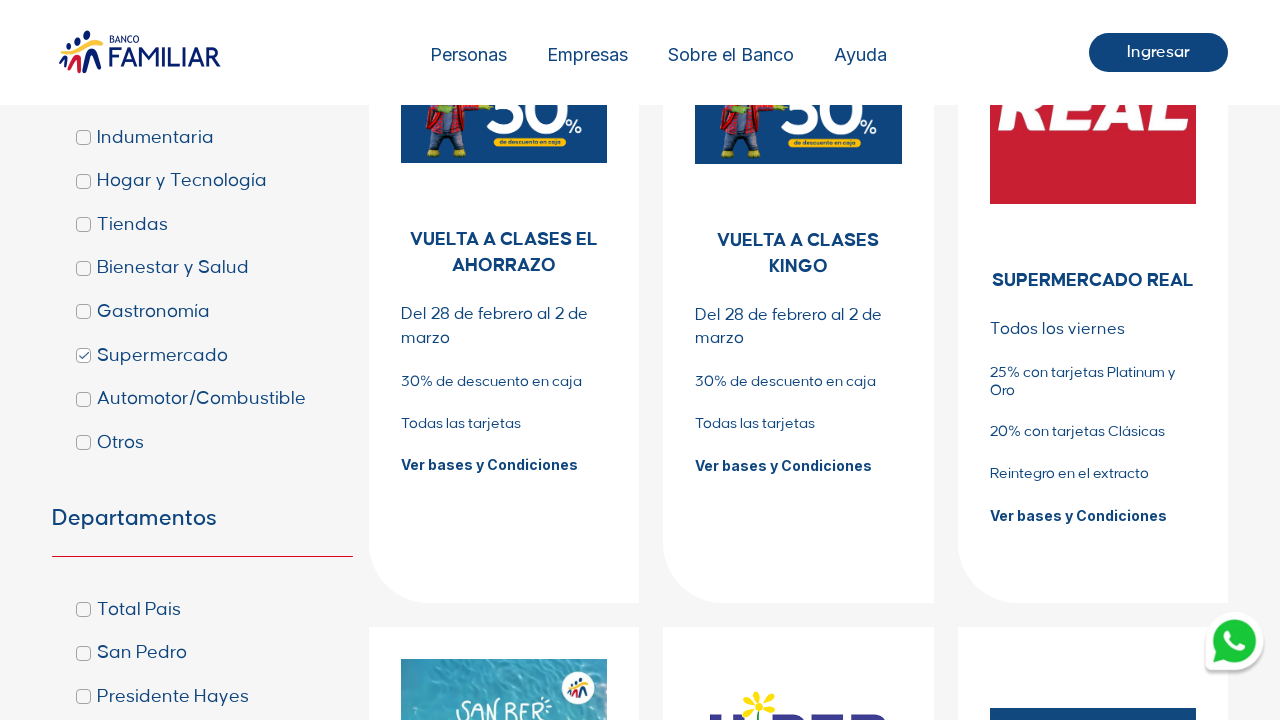

Waited for results to fully render
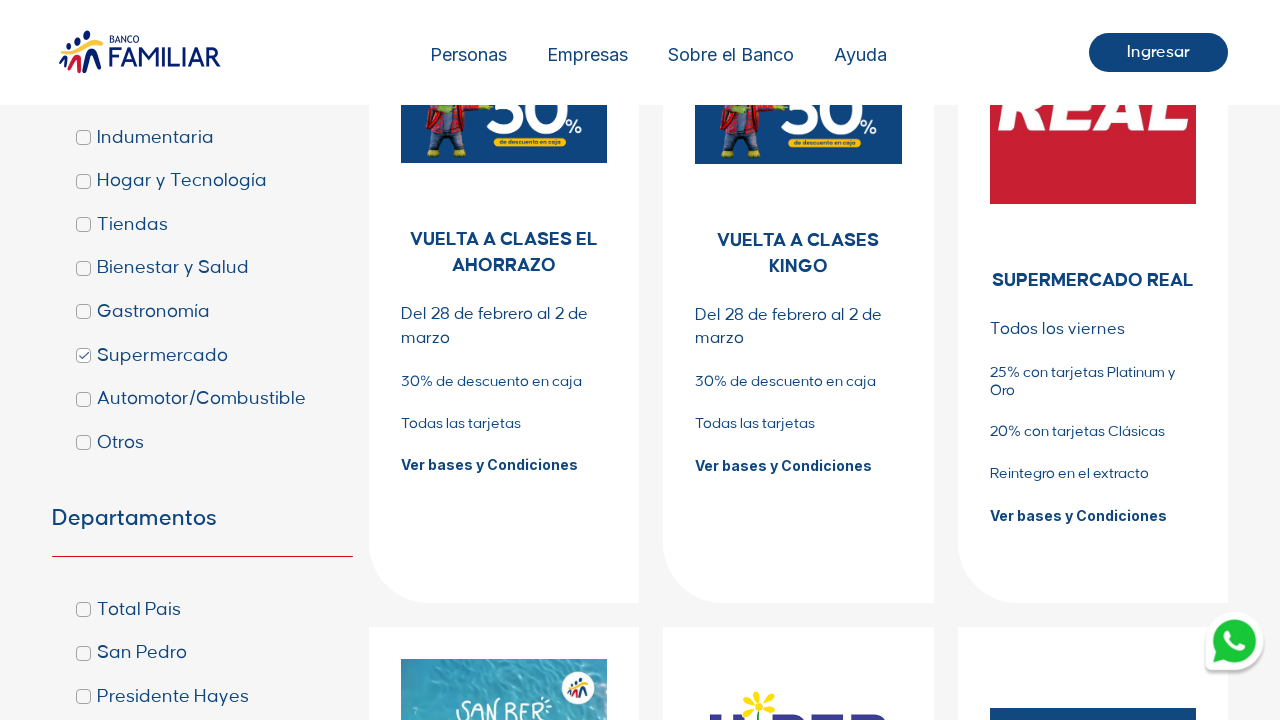

Verified that filtered collection items are visible
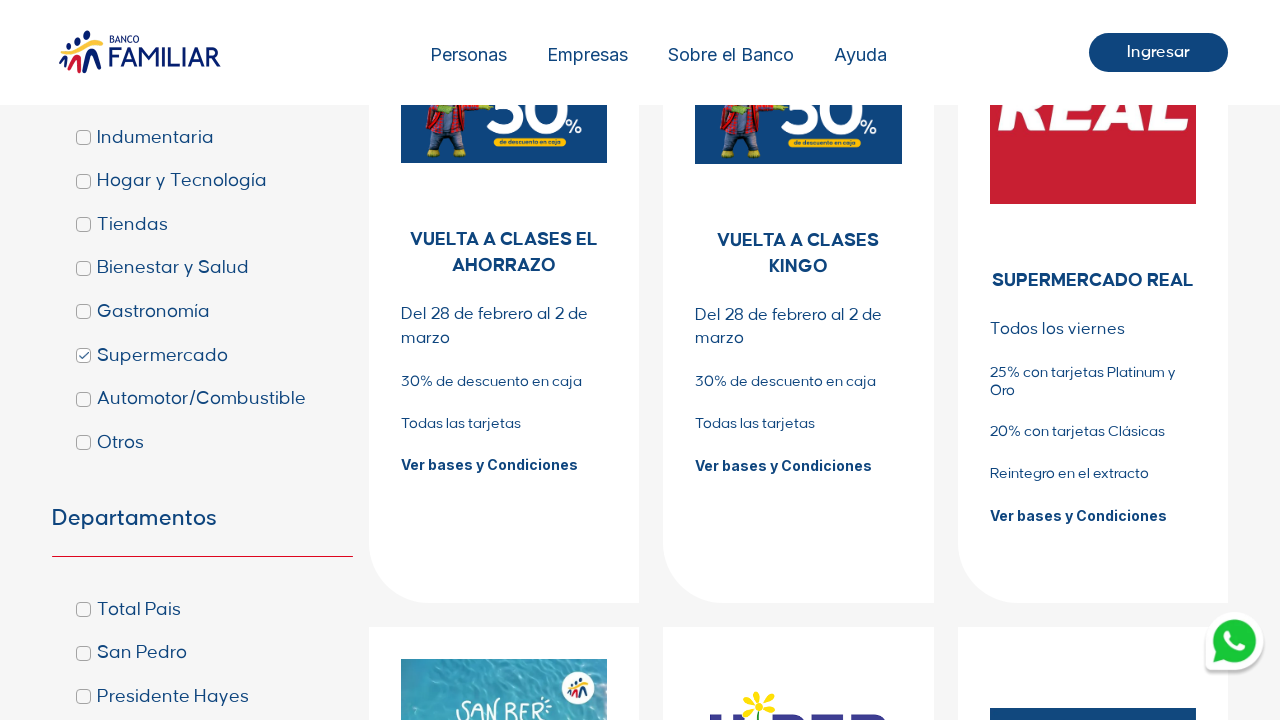

Deselected the 'Supermercado' category checkbox at (152, 360) on label:has(input[fs-list-value='Supermercado'])
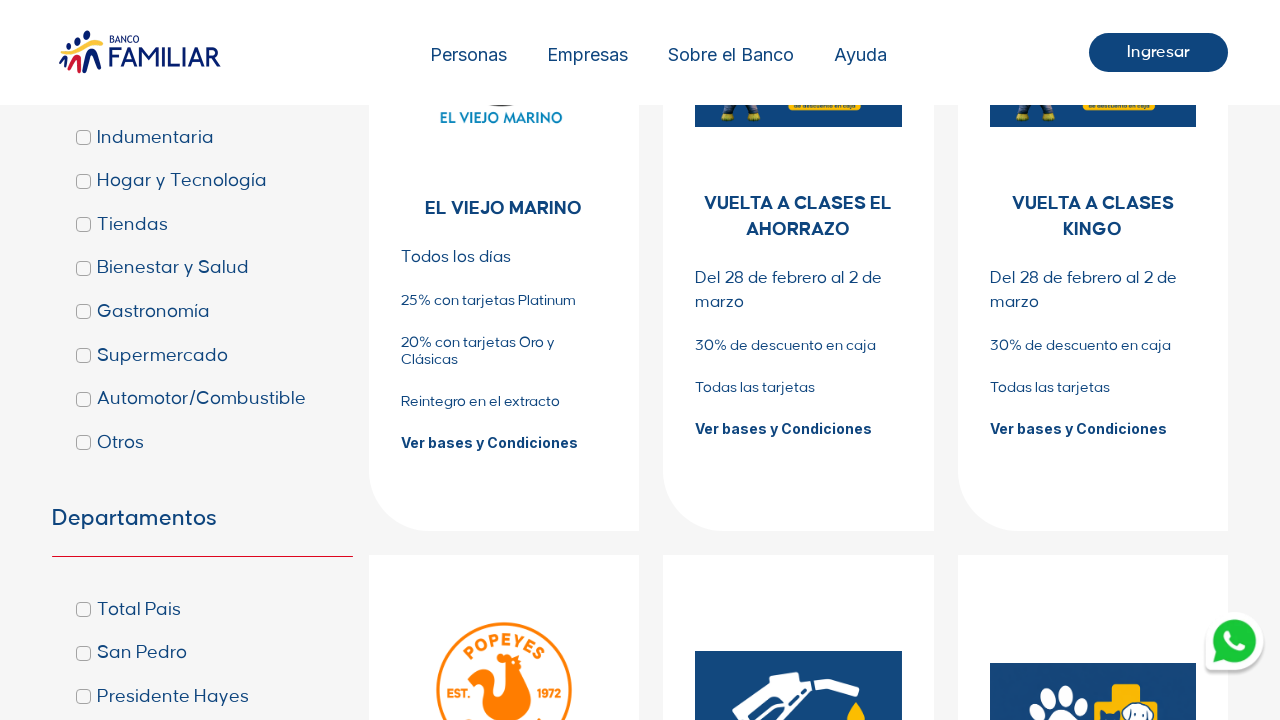

Waited for filter to be removed and results to refresh
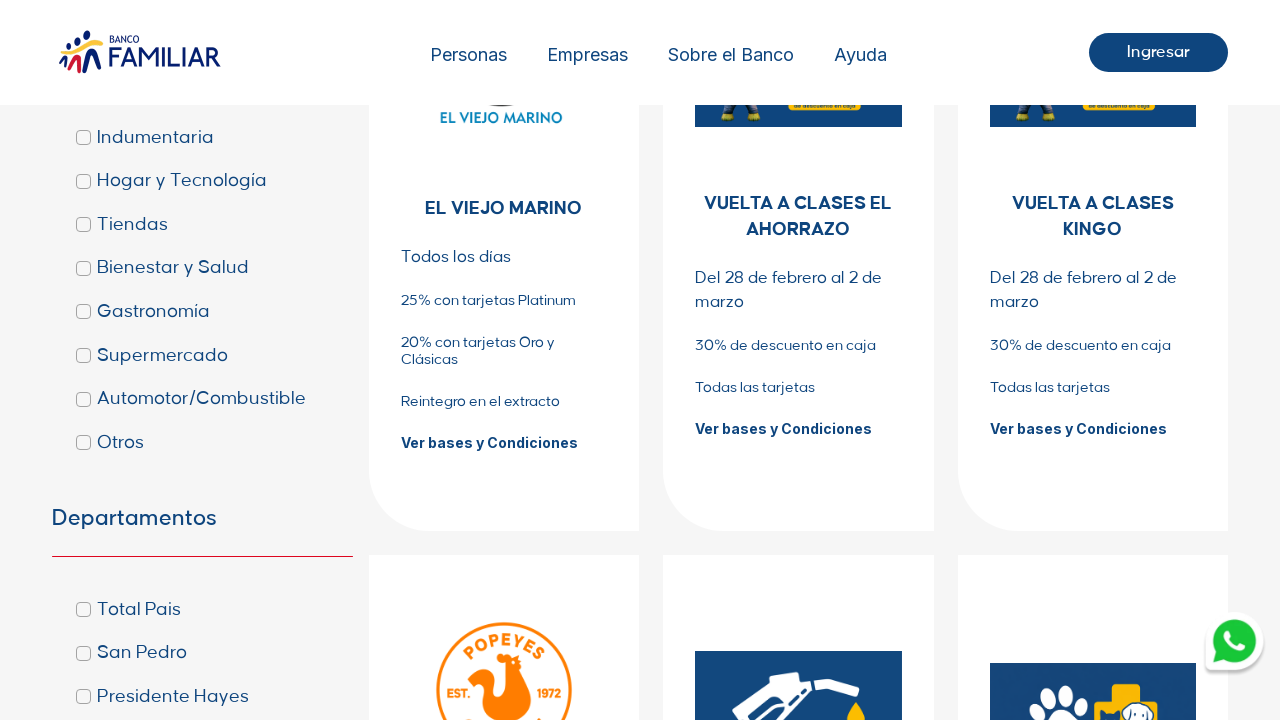

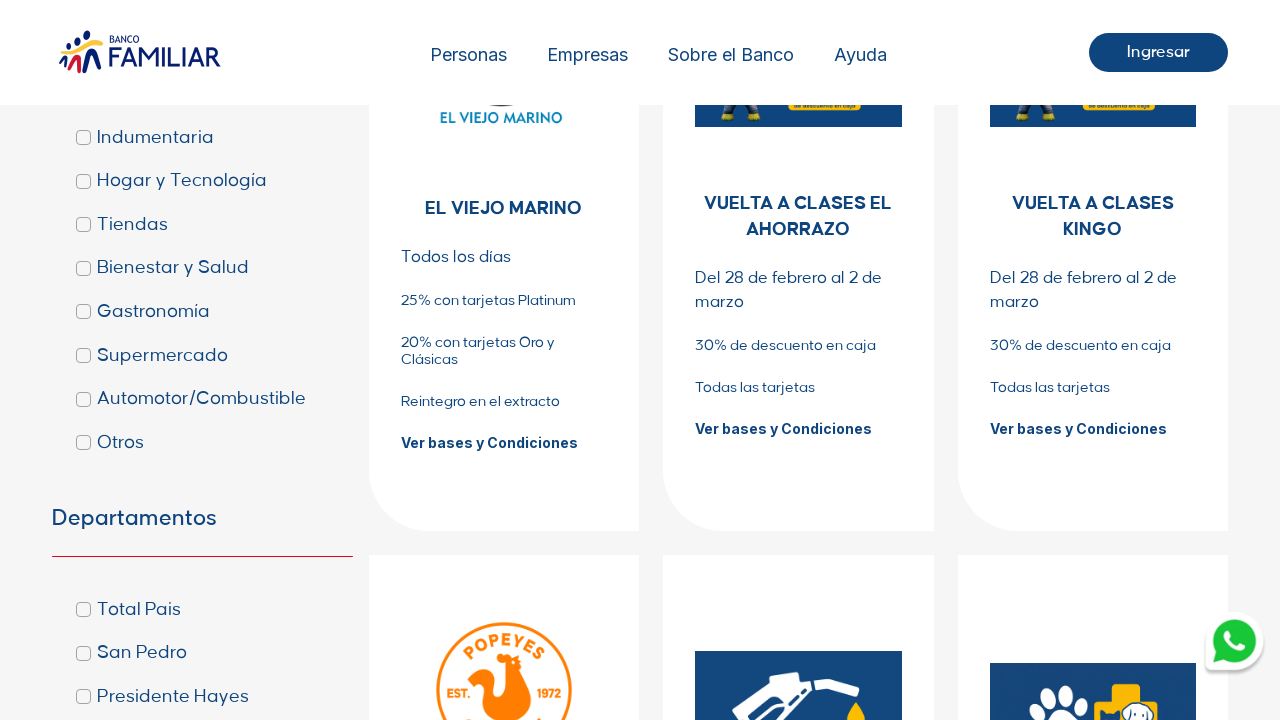